Tests drag and drop functionality by dragging multiple photo elements to a trash container

Starting URL: http://jqueryui.com/resources/demos/droppable/photo-manager.html

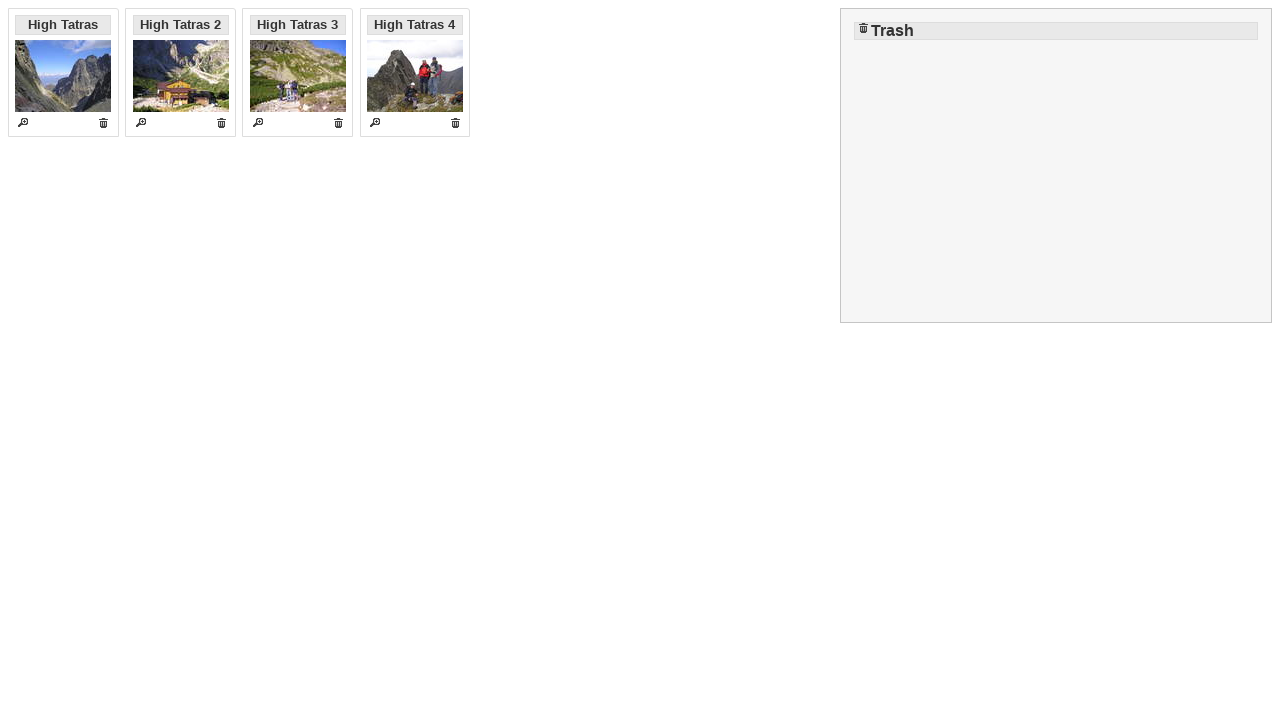

Waited for page to load - photo gallery elements are visible
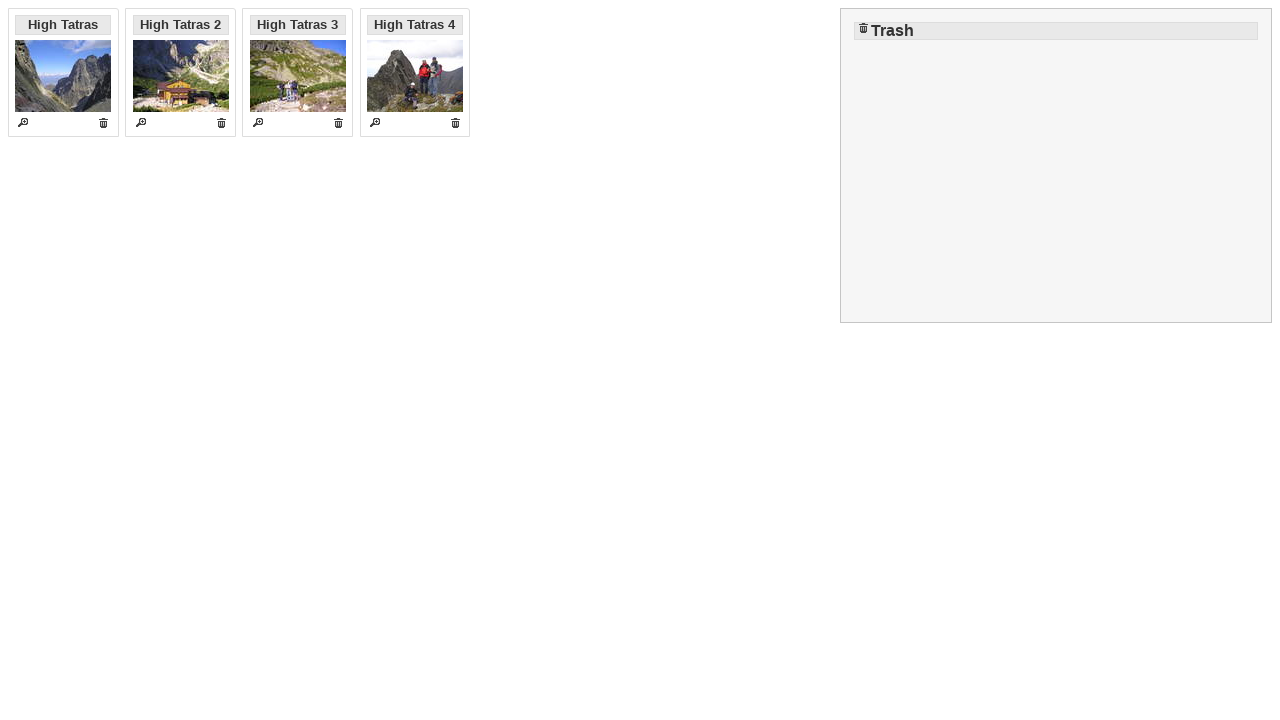

Dragged 'The peaks of High Tatras' image to trash container at (1056, 166)
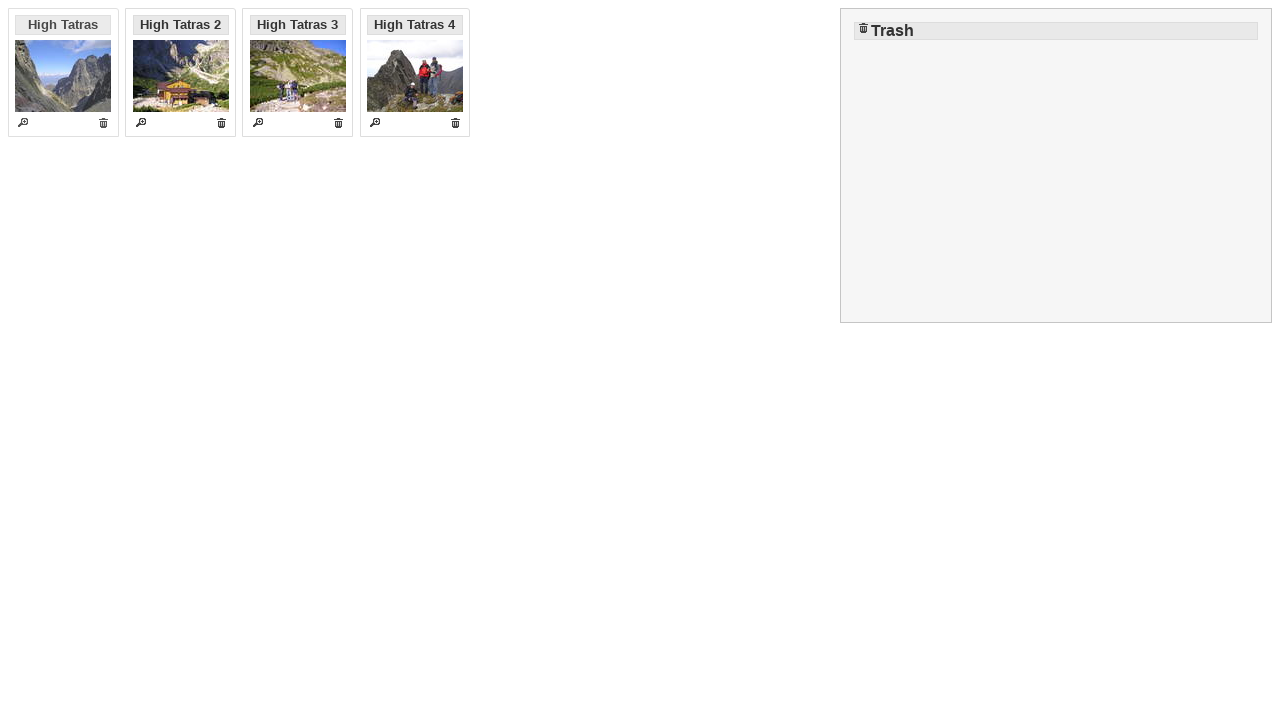

Dragged 'The chalet at the Green mountain lake' image to trash container at (1056, 166)
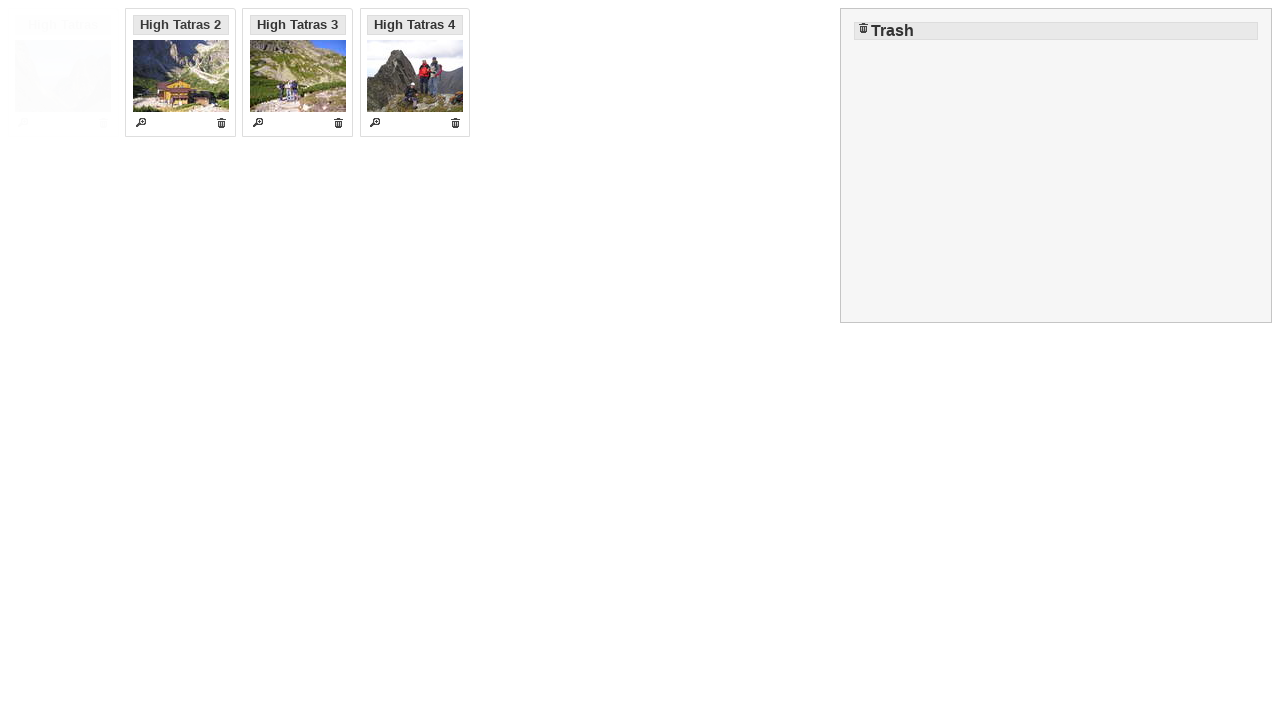

Dragged 'Planning the ascent' image to trash container at (1056, 166)
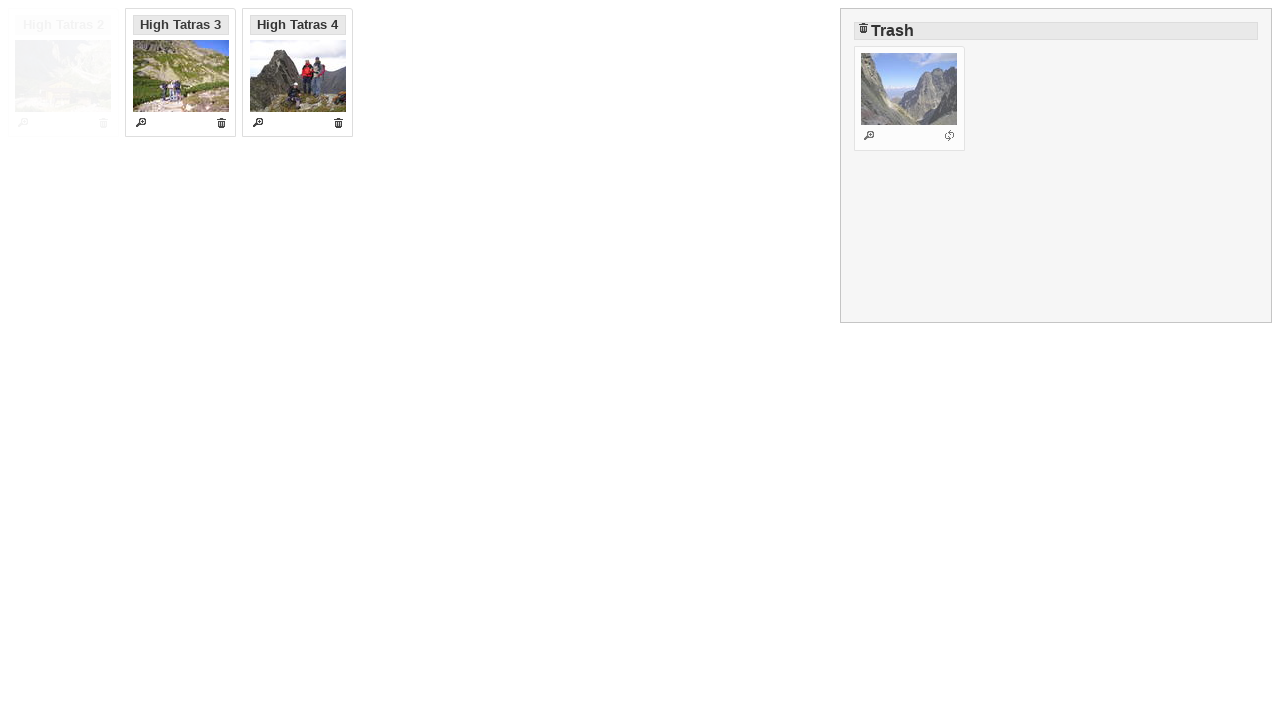

Dragged 'On top of Kozi kopka' image to trash container at (1056, 166)
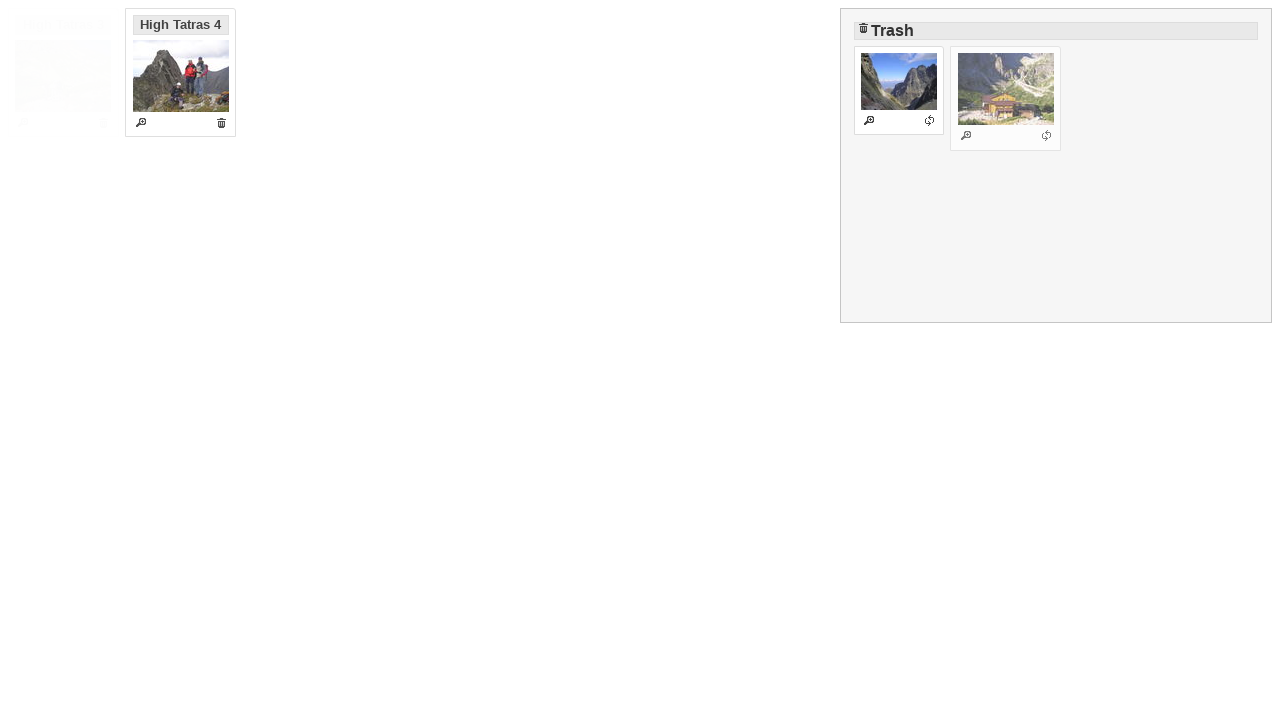

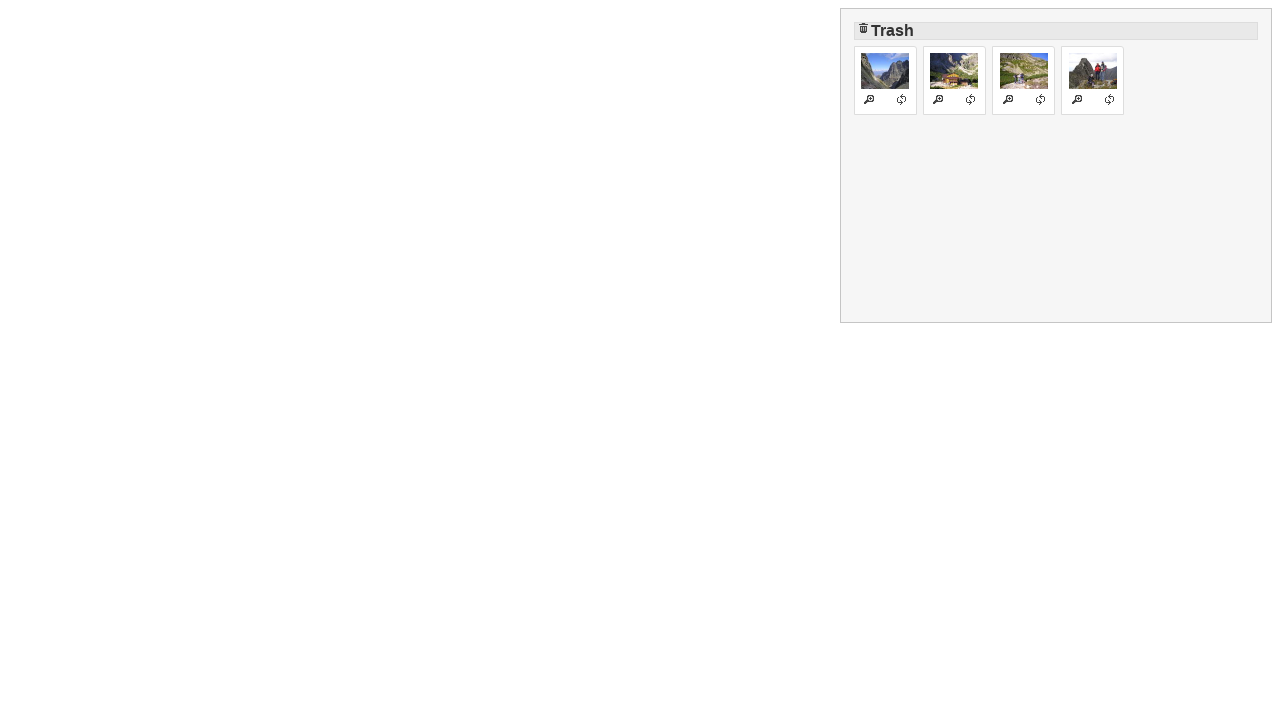